Tests the webstaurantstore e-commerce workflow by searching for "stainless work table", verifying search results contain "Table", paginating through results, adding the last item to cart, then removing it and verifying the cart is empty.

Starting URL: https://www.webstaurantstore.com

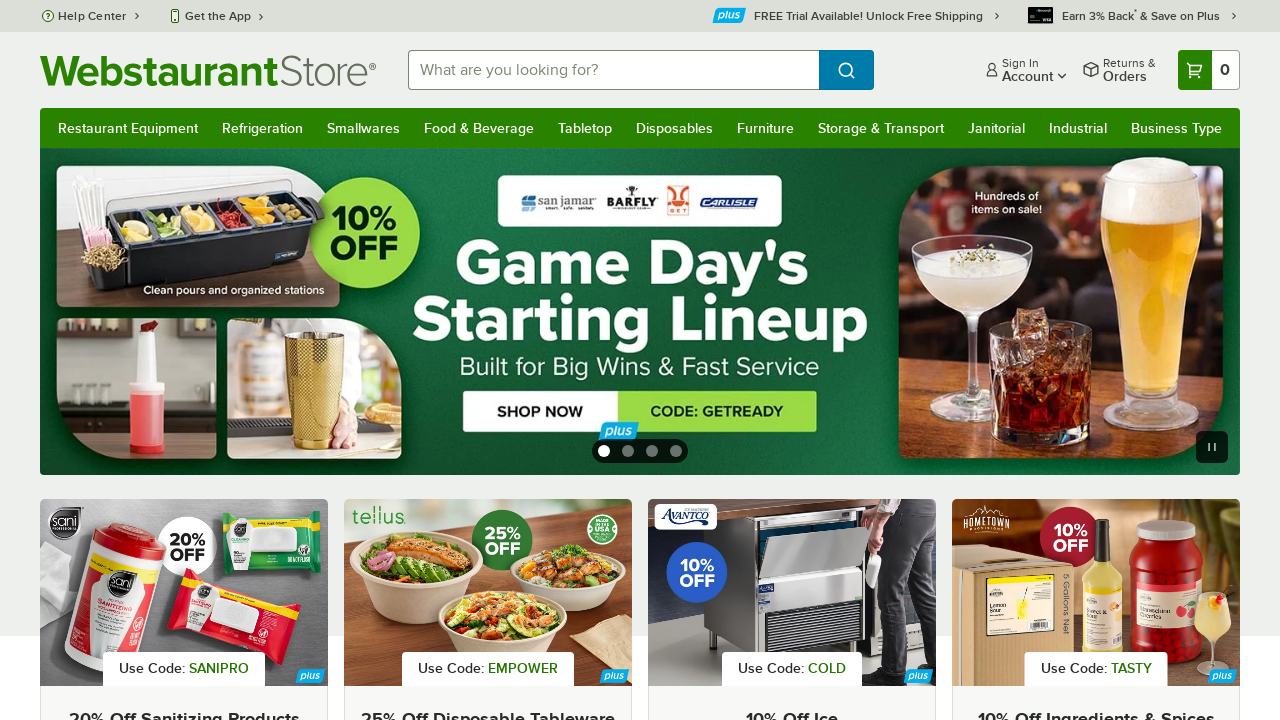

Filled search field with 'stainless work table' on input[name='searchval']
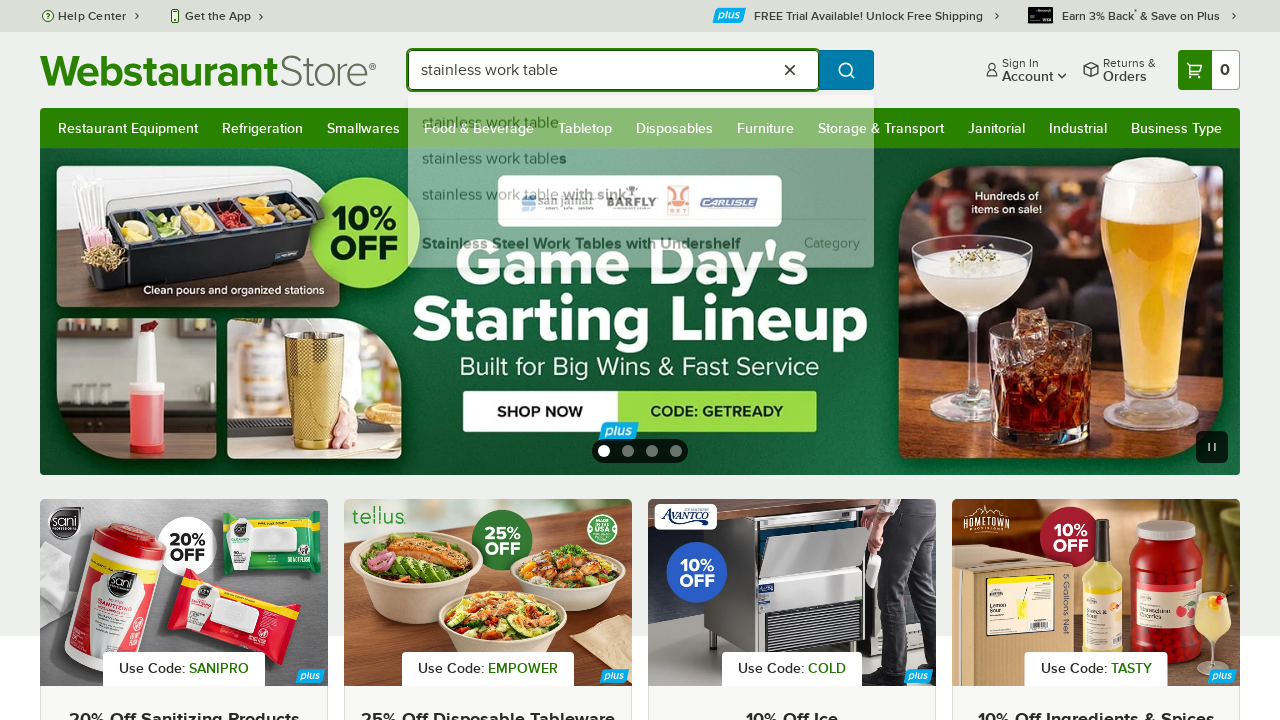

Clicked search form submit button at (790, 70) on #searchForm button
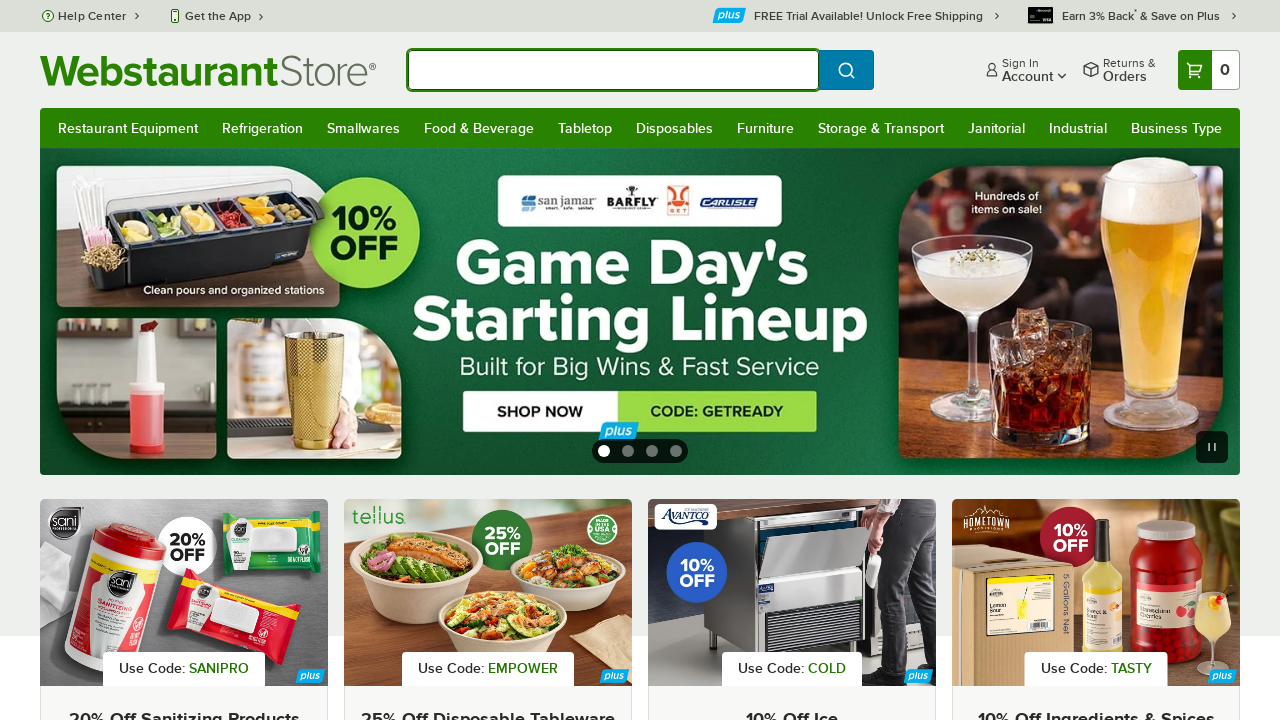

Search results page loaded with heading visible
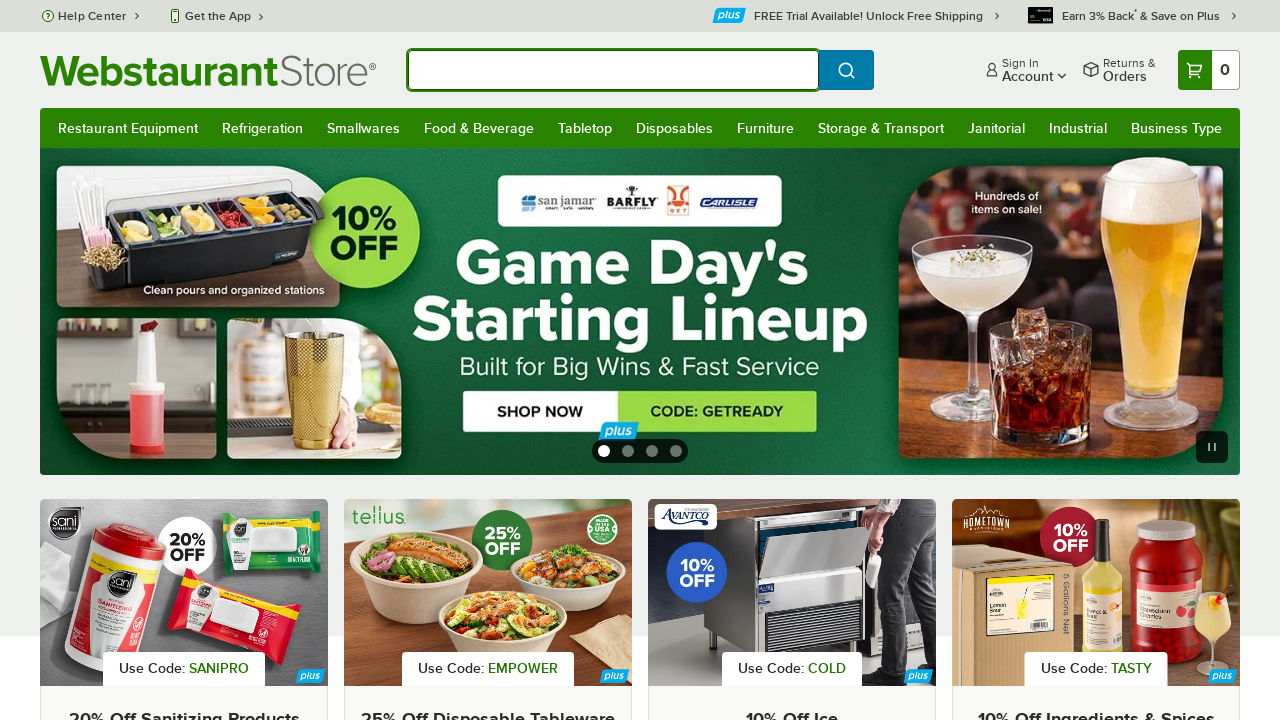

Checked product details for 'Table' keyword
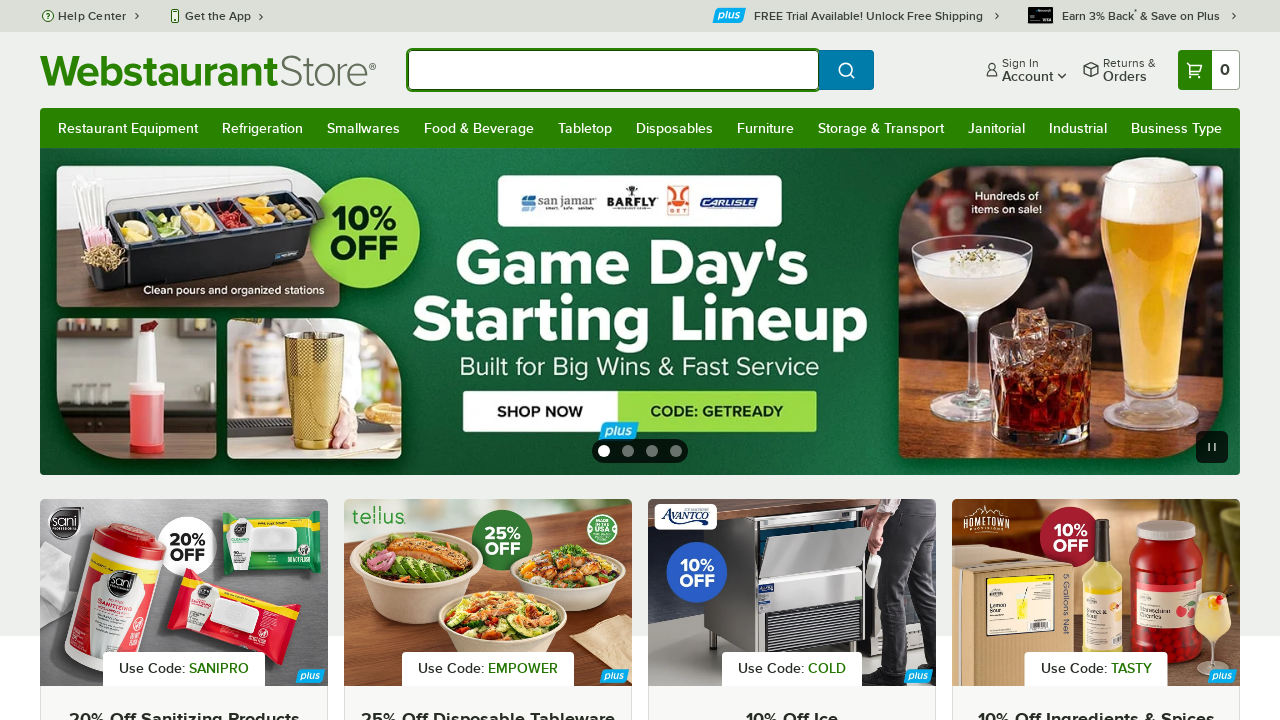

Located 0 'Add to Cart' buttons
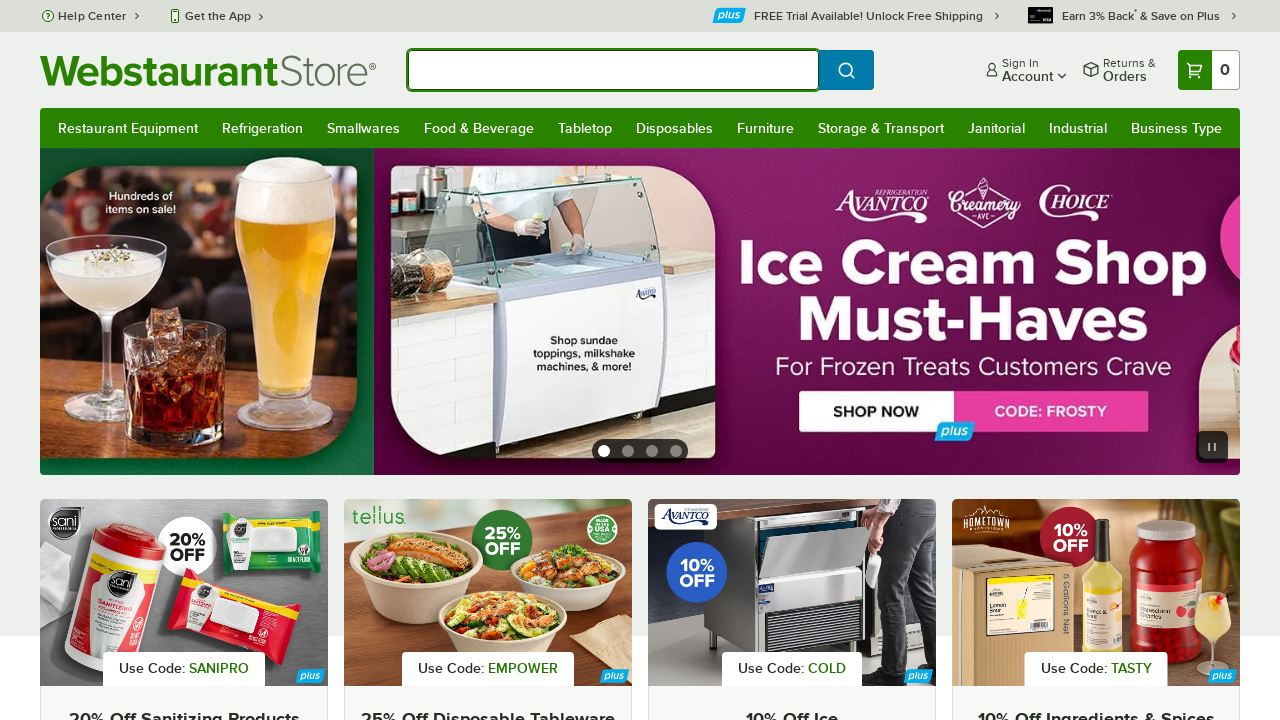

Waited for cart action to complete
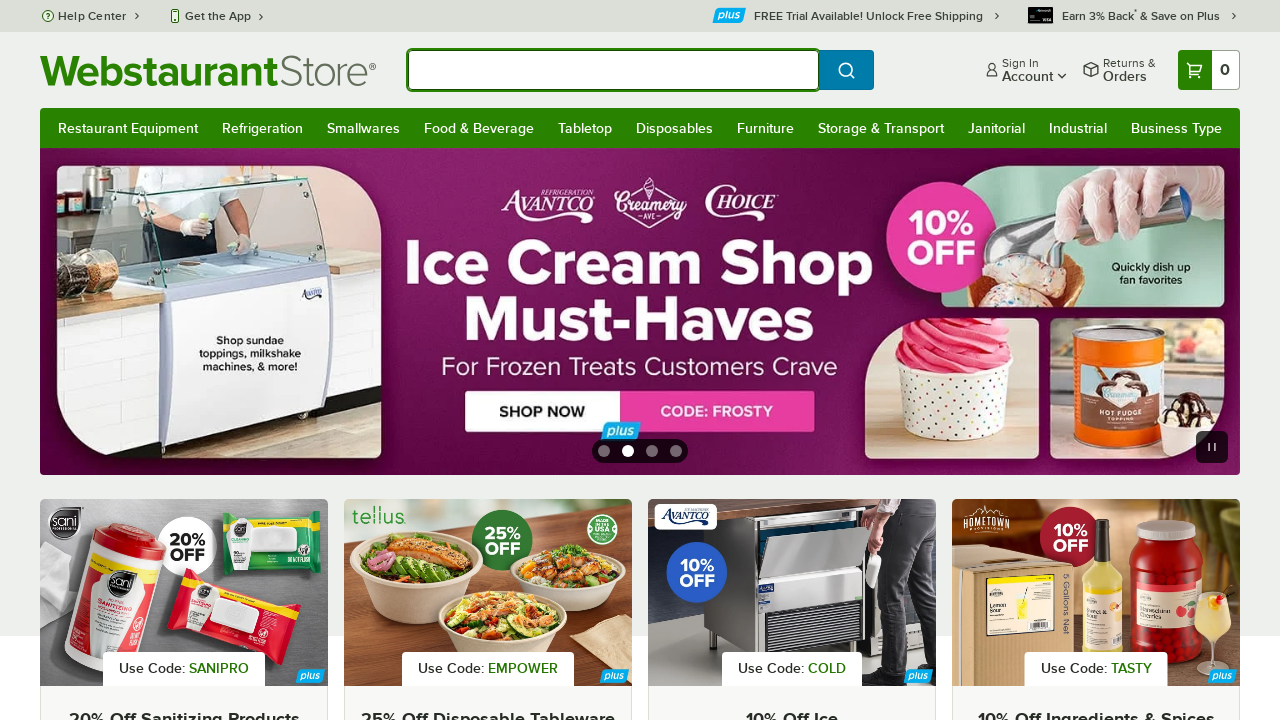

Clicked cart item count span to view cart at (1226, 70) on #cartItemCountSpan
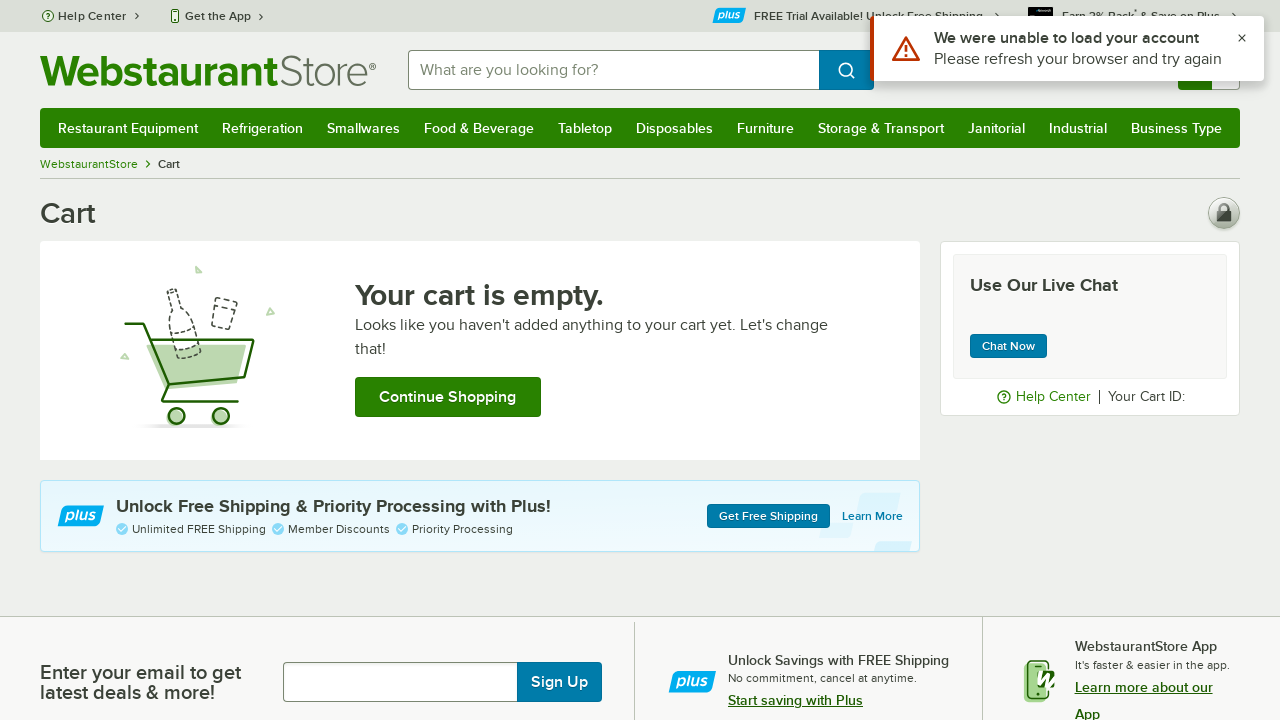

Cart page loaded with main content visible
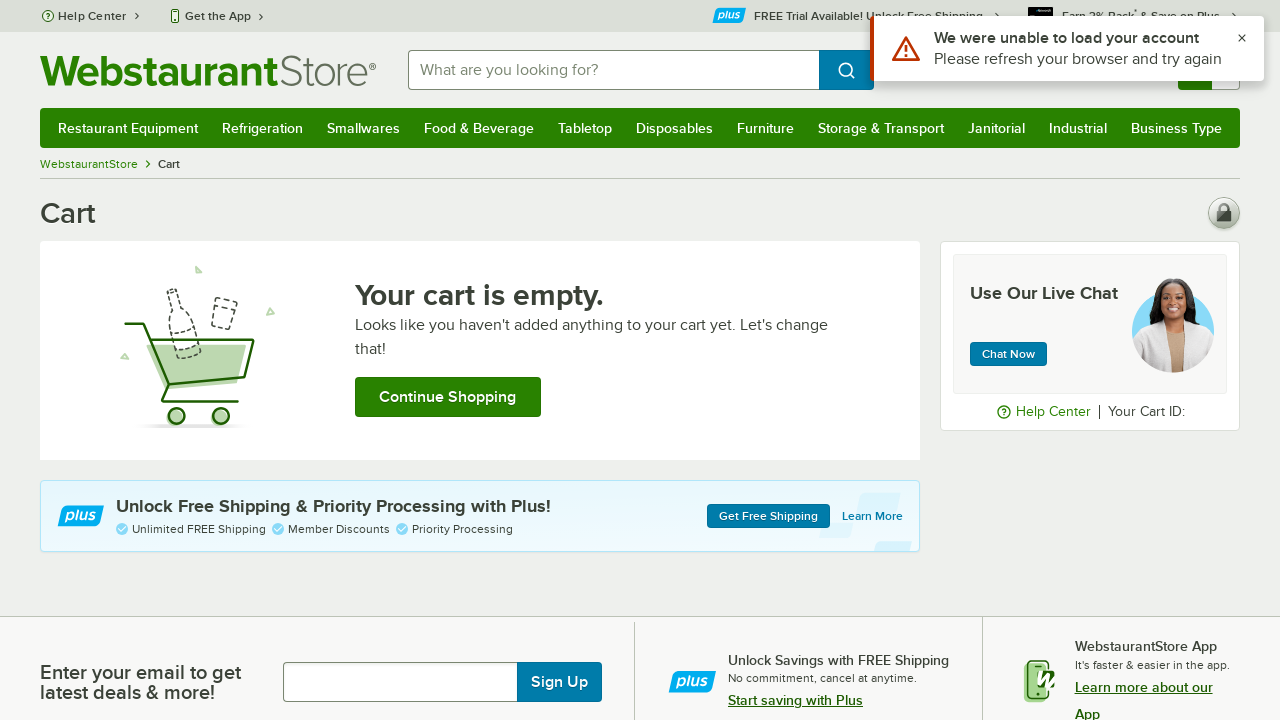

Verified cart is empty with 'Your cart is empty' message visible
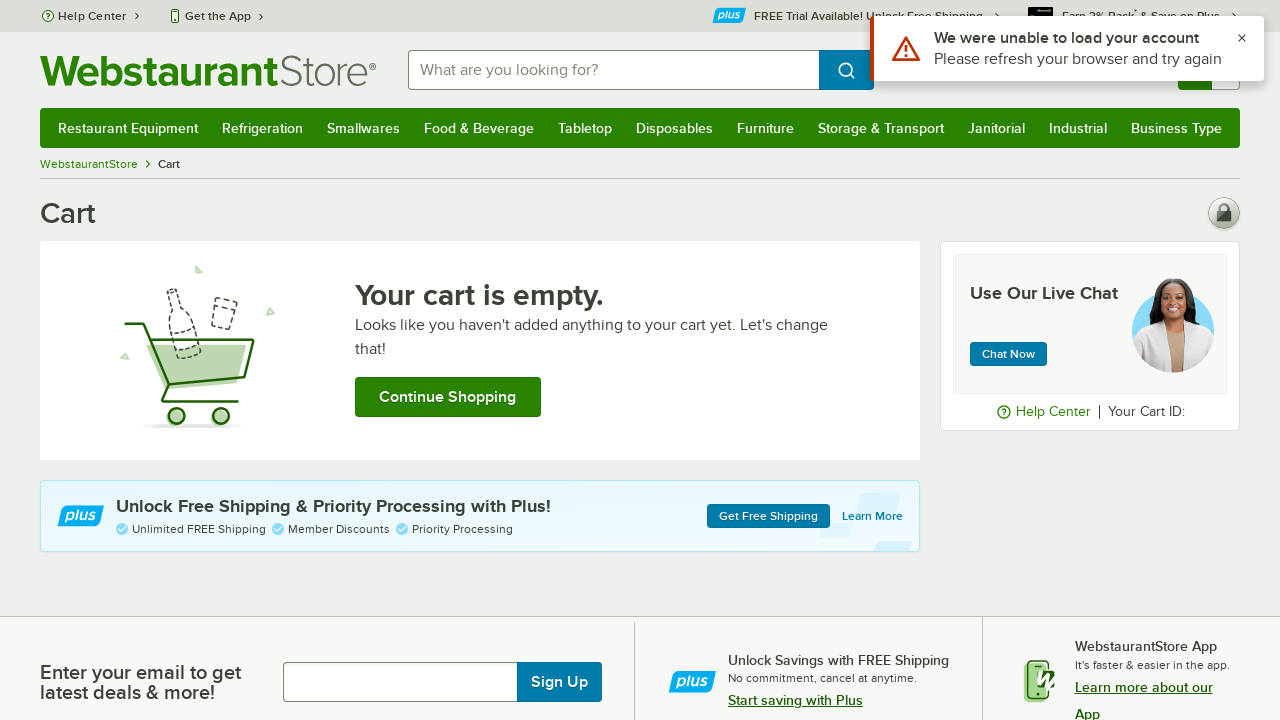

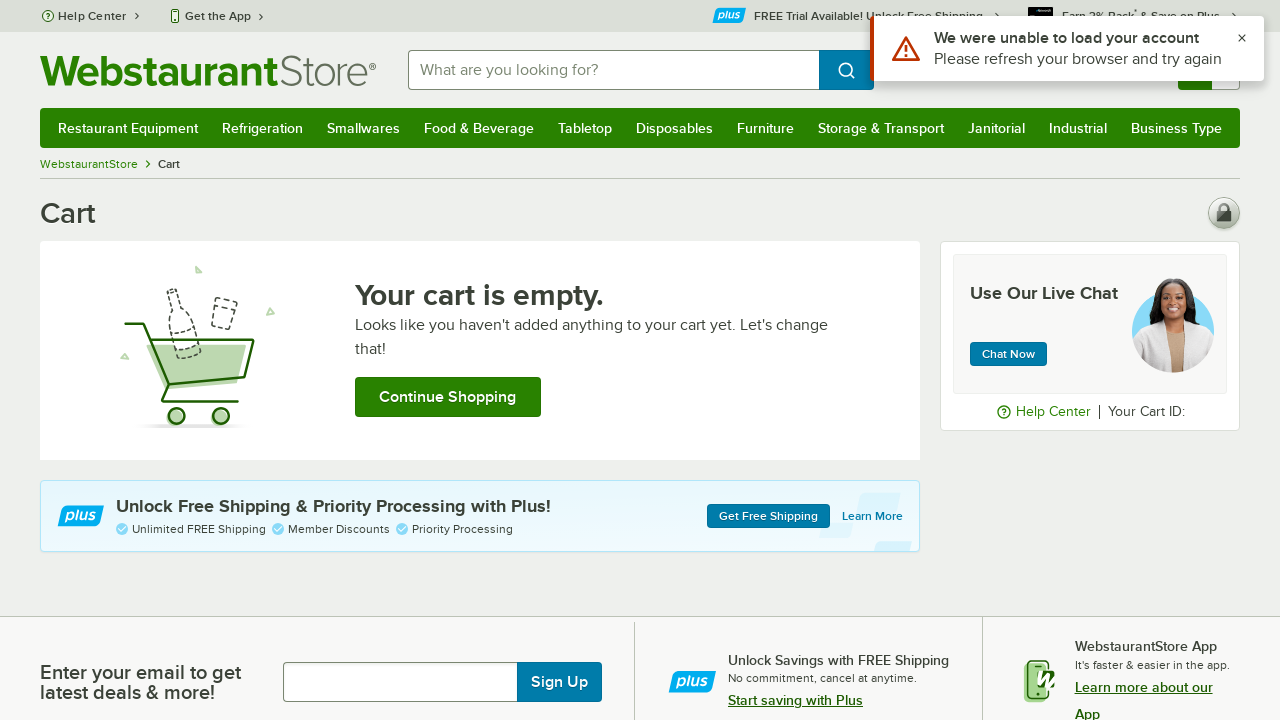